Tests clicking a button with multiple CSS classes and handling the resulting alert dialog

Starting URL: http://uitestingplayground.com/classattr

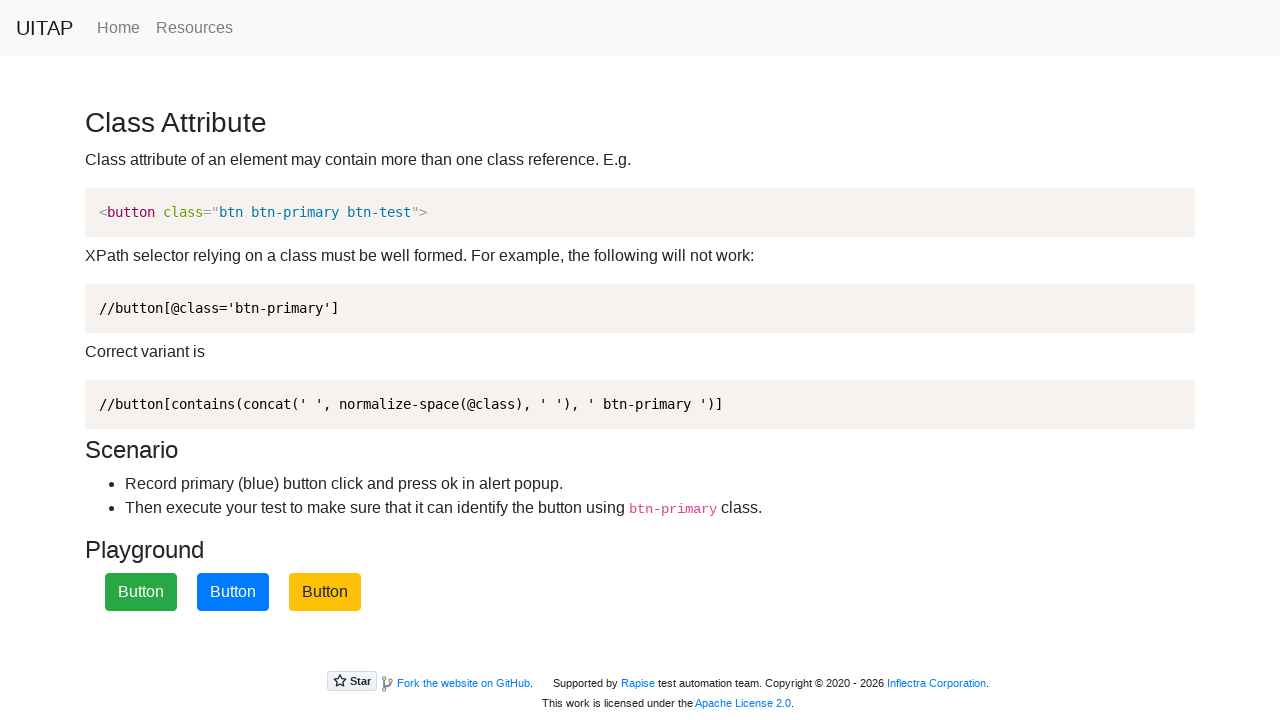

Navigated to UITestingPlayground class attribute page
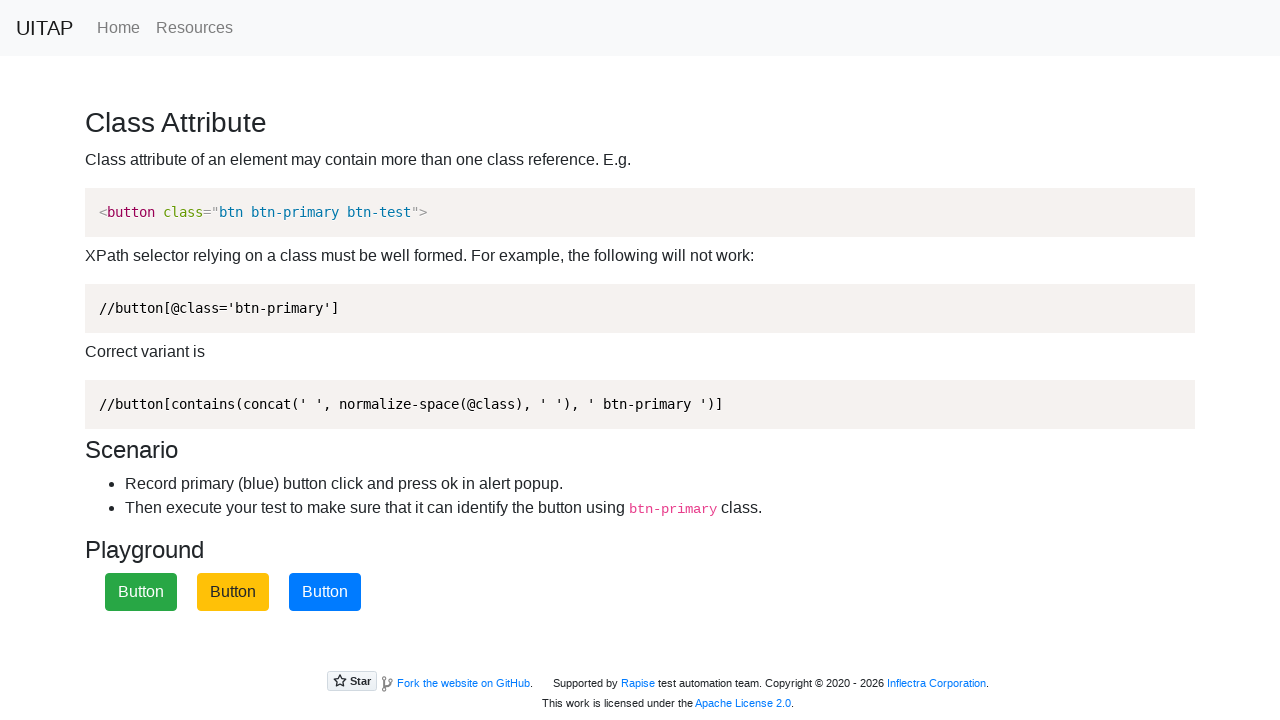

Clicked button with CSS classes btn and btn-primary at (325, 592) on .btn.btn-primary
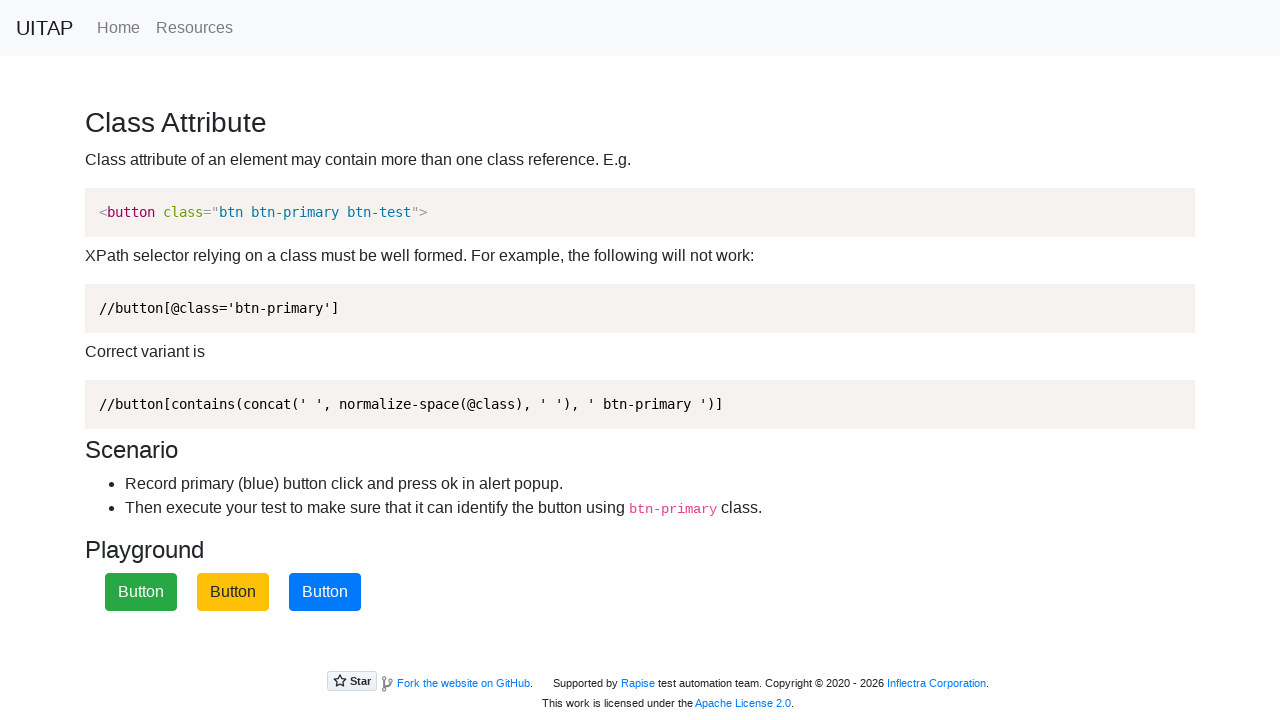

Set up dialog handler to accept alerts
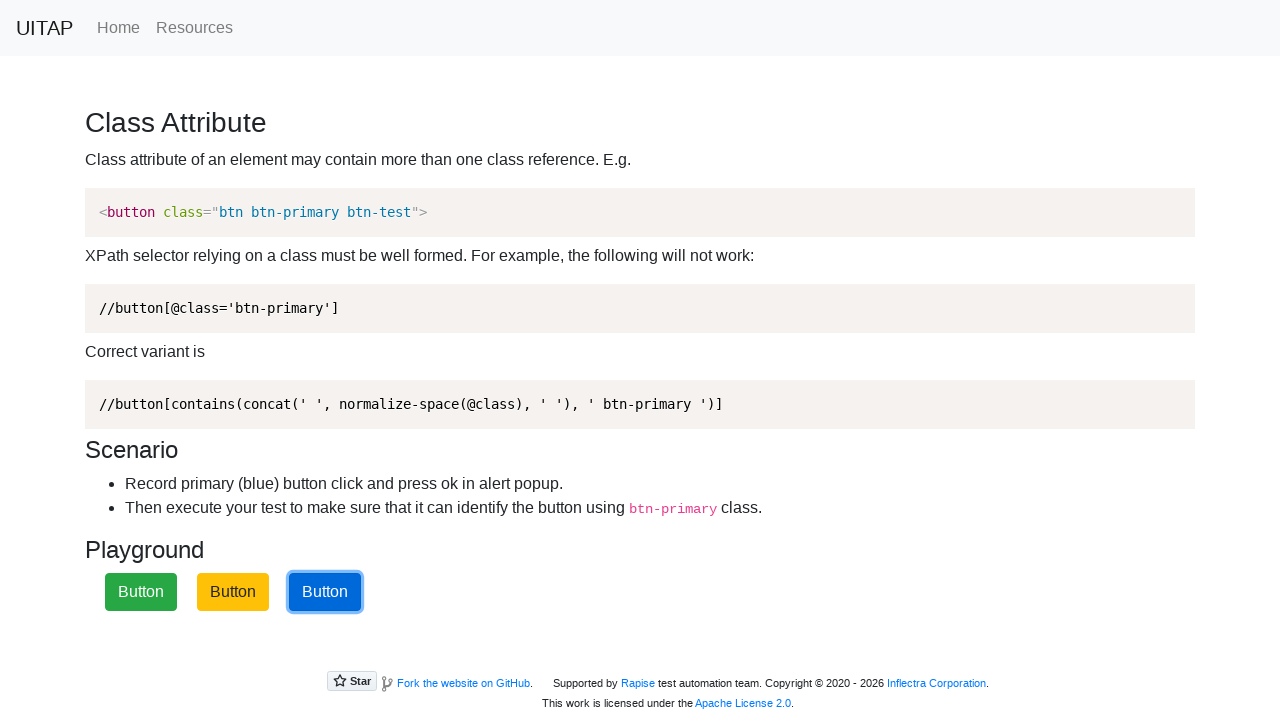

Waited 1 second for dialog to be processed
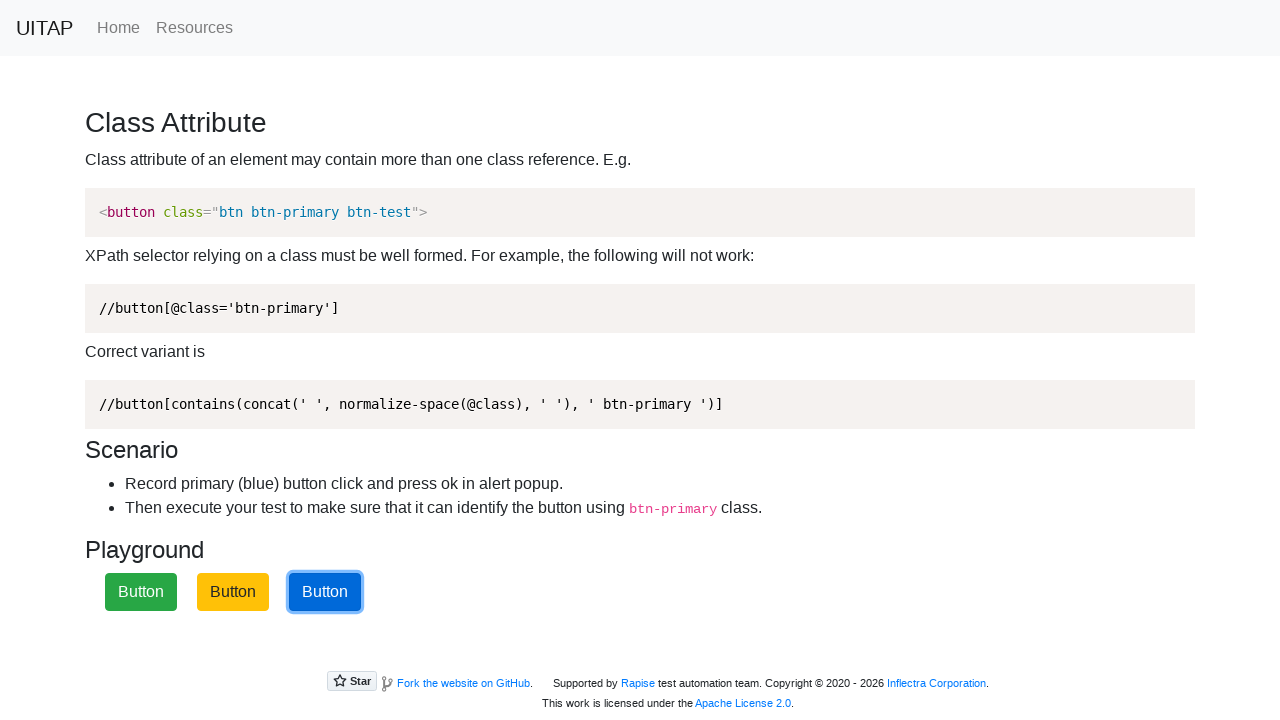

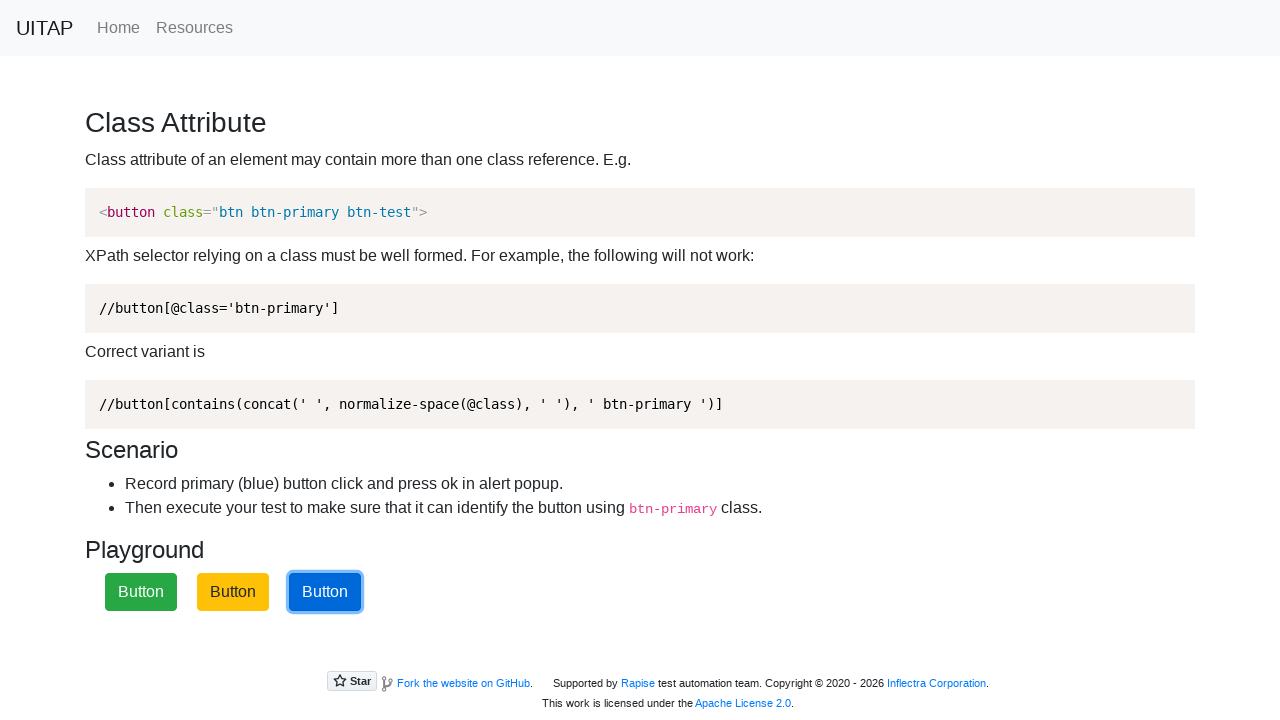